Tests right-click (context click) functionality on a button element on a registration page

Starting URL: https://demo.automationtesting.in/Register.html

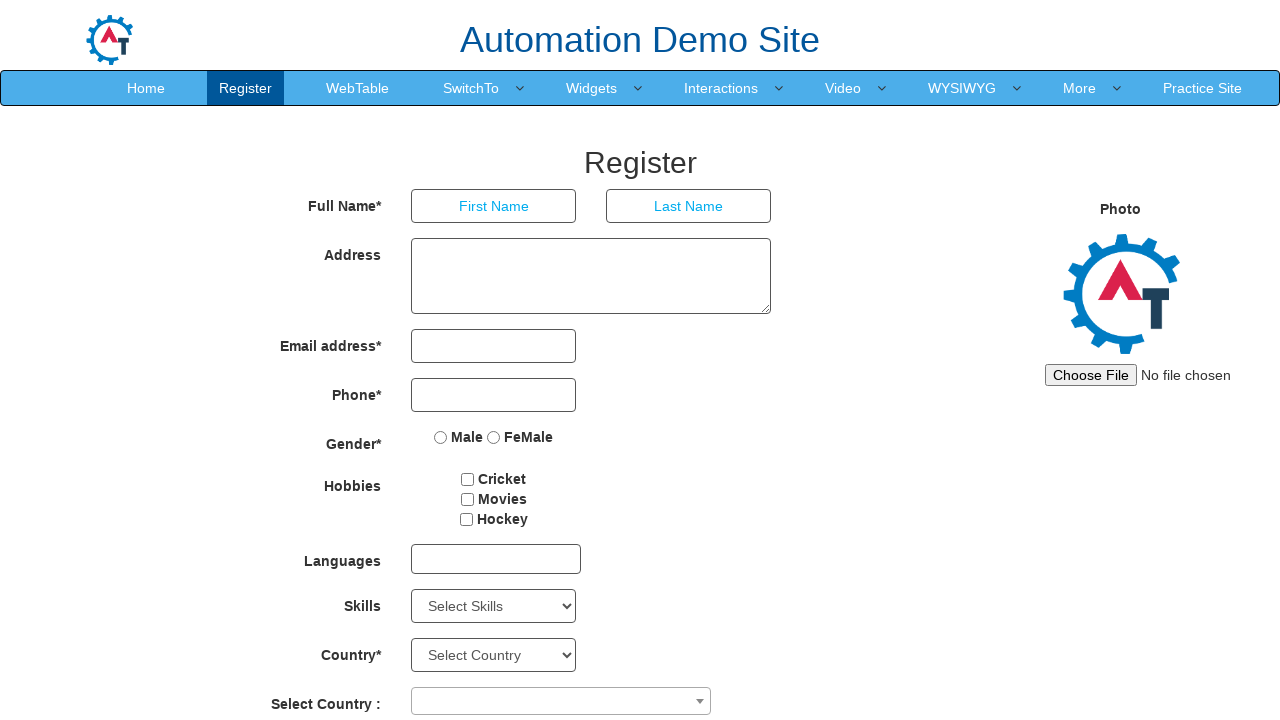

Right-clicked (context click) on button element with id 'Button1' at (649, 623) on button#Button1
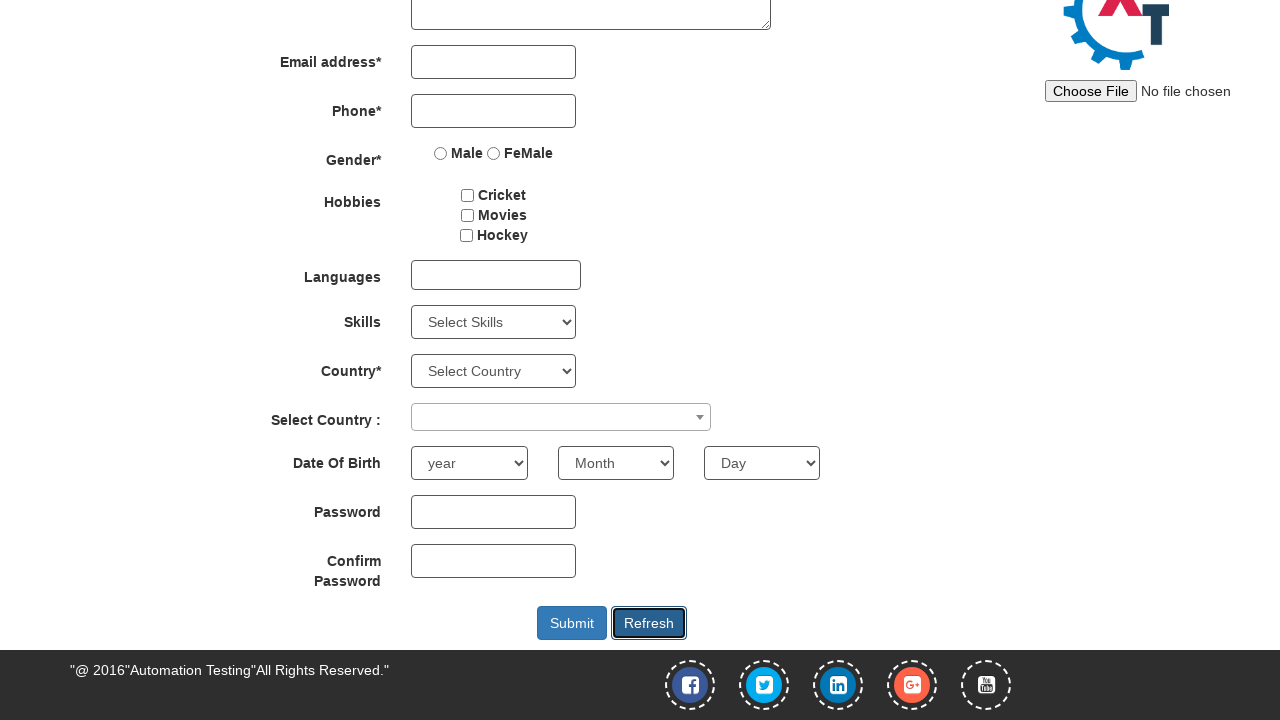

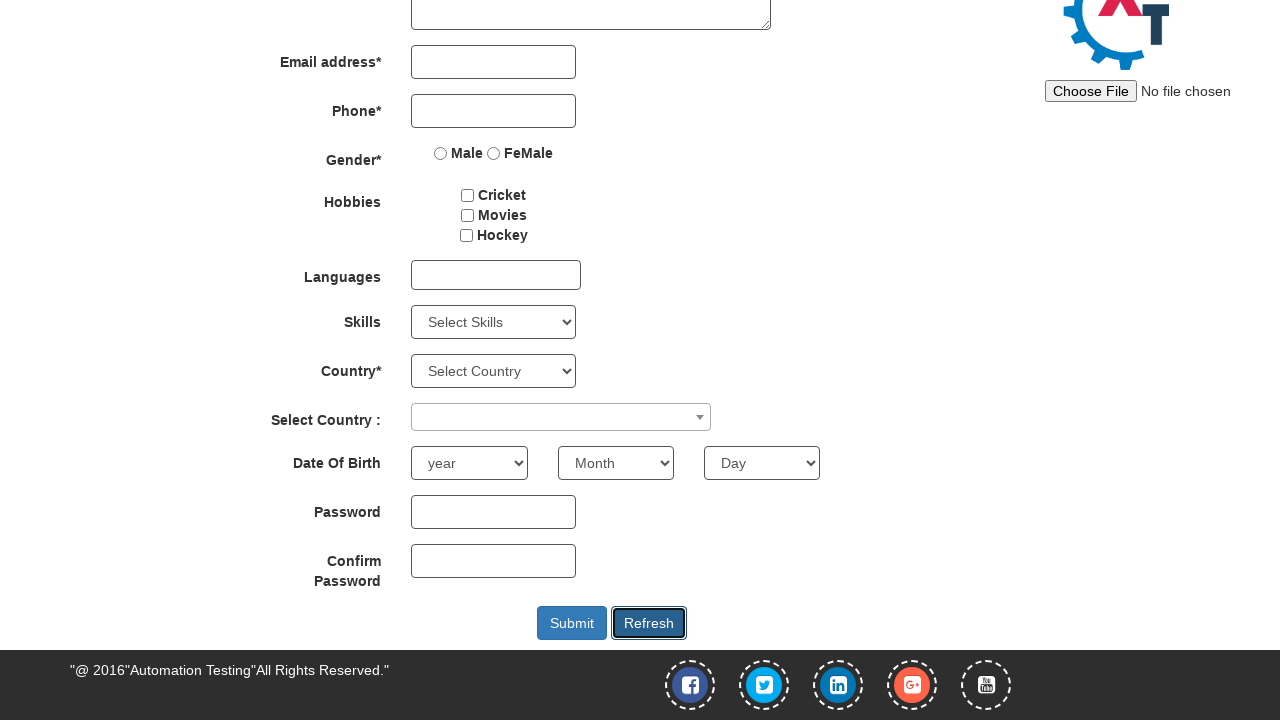